Navigates to Rahul Shetty Academy website and verifies the page loads by checking the title

Starting URL: https://rahulshettyacademy.com

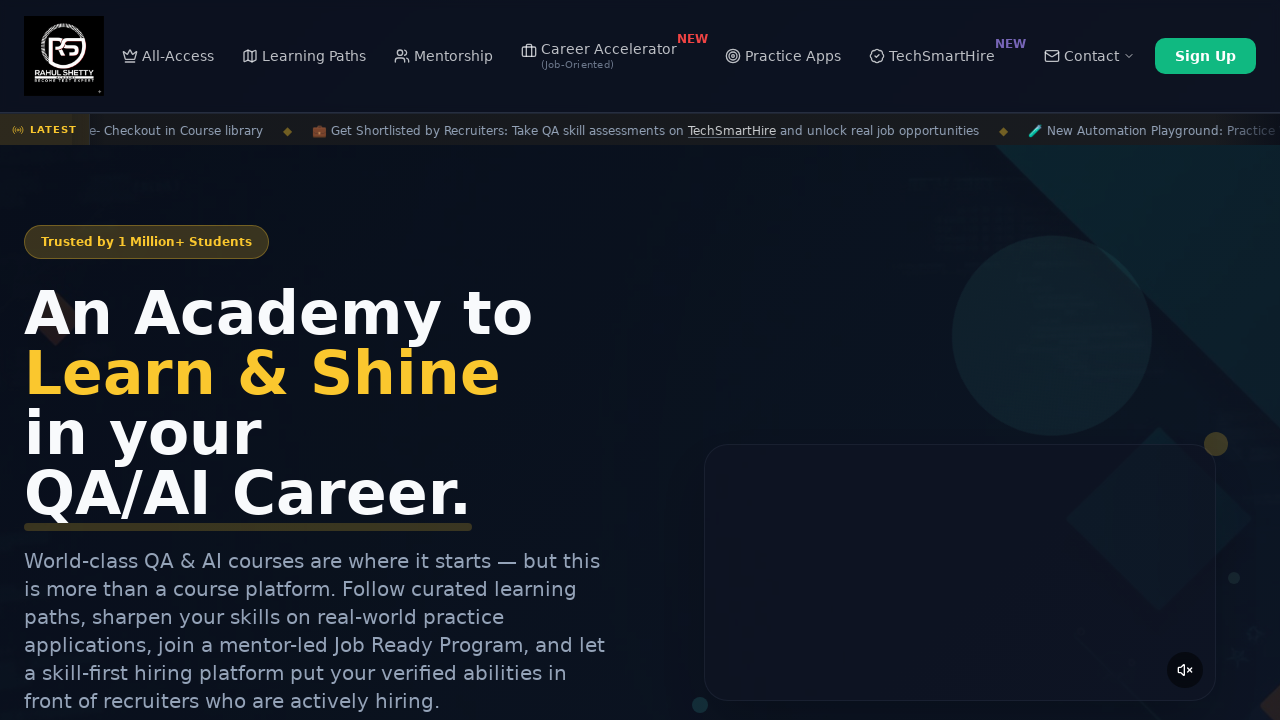

Waited for page to reach domcontentloaded state
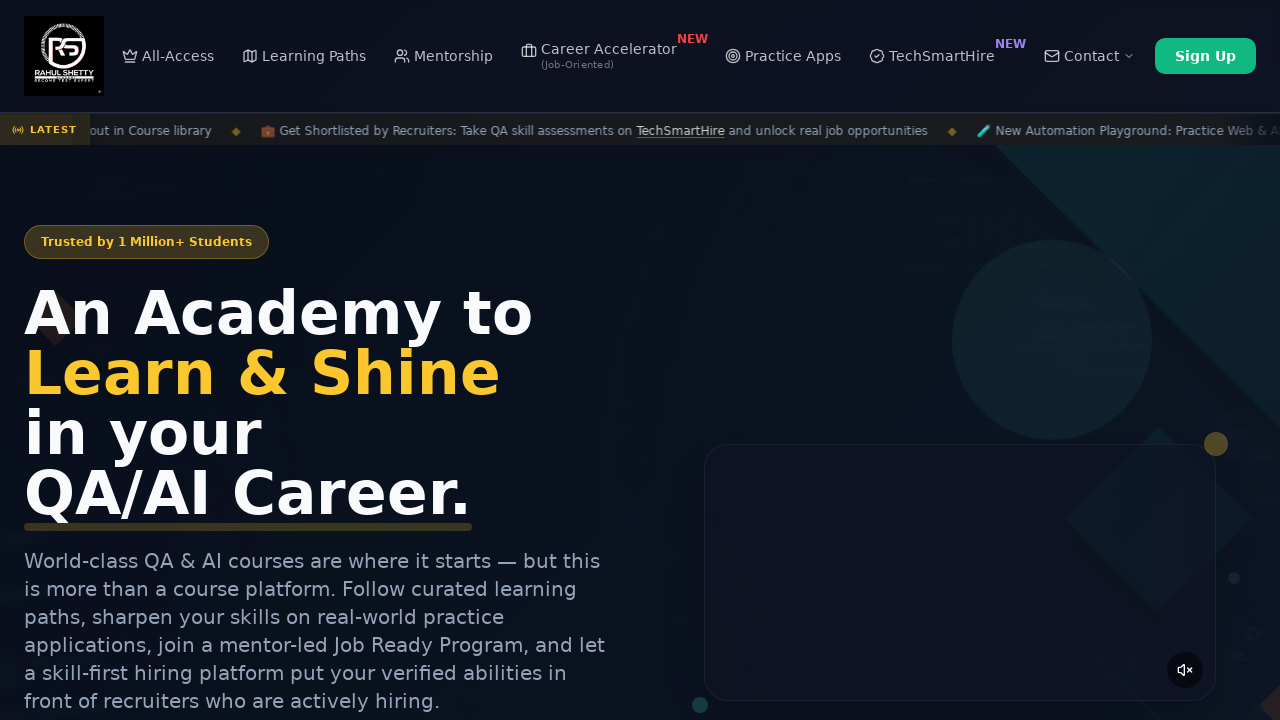

Retrieved page title
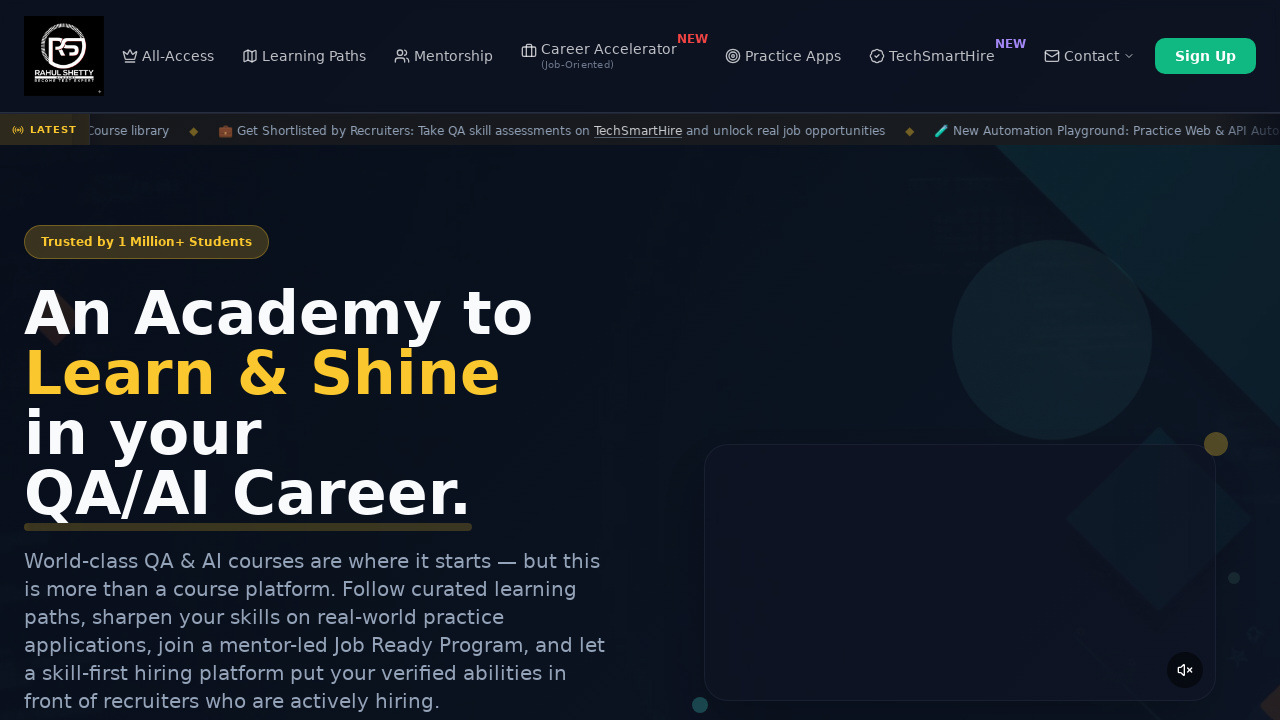

Verified that page title is not empty
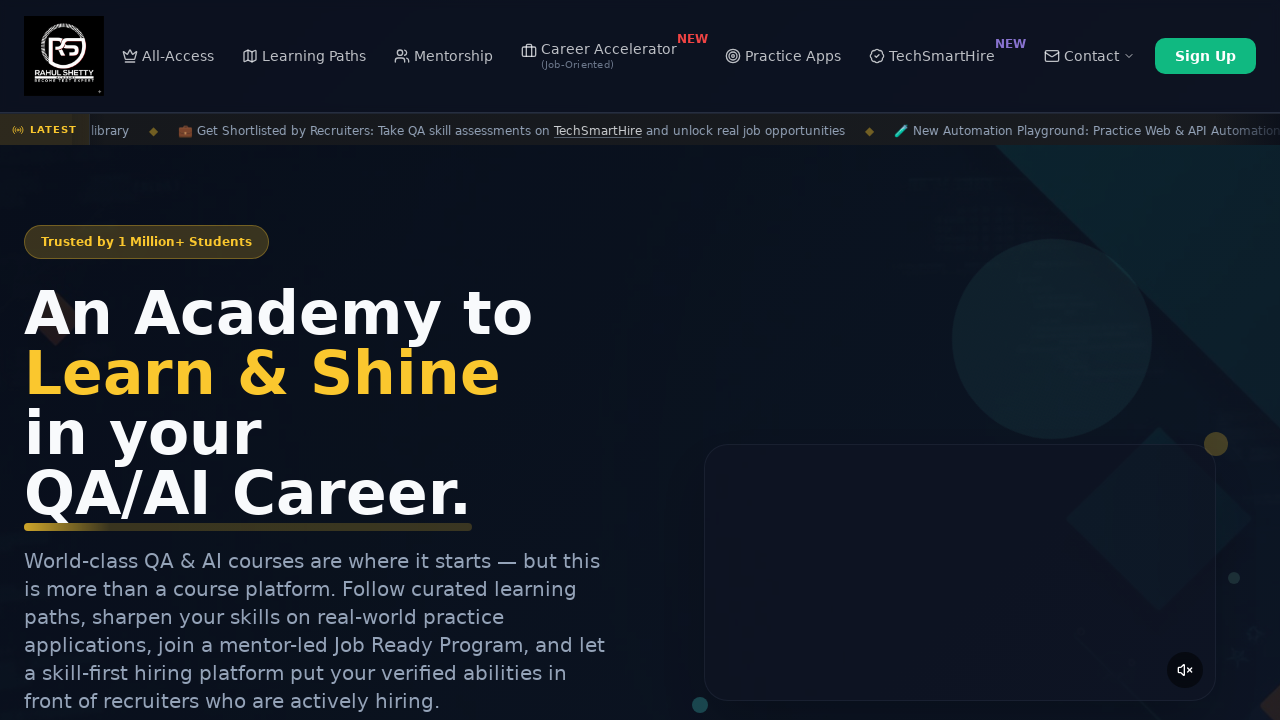

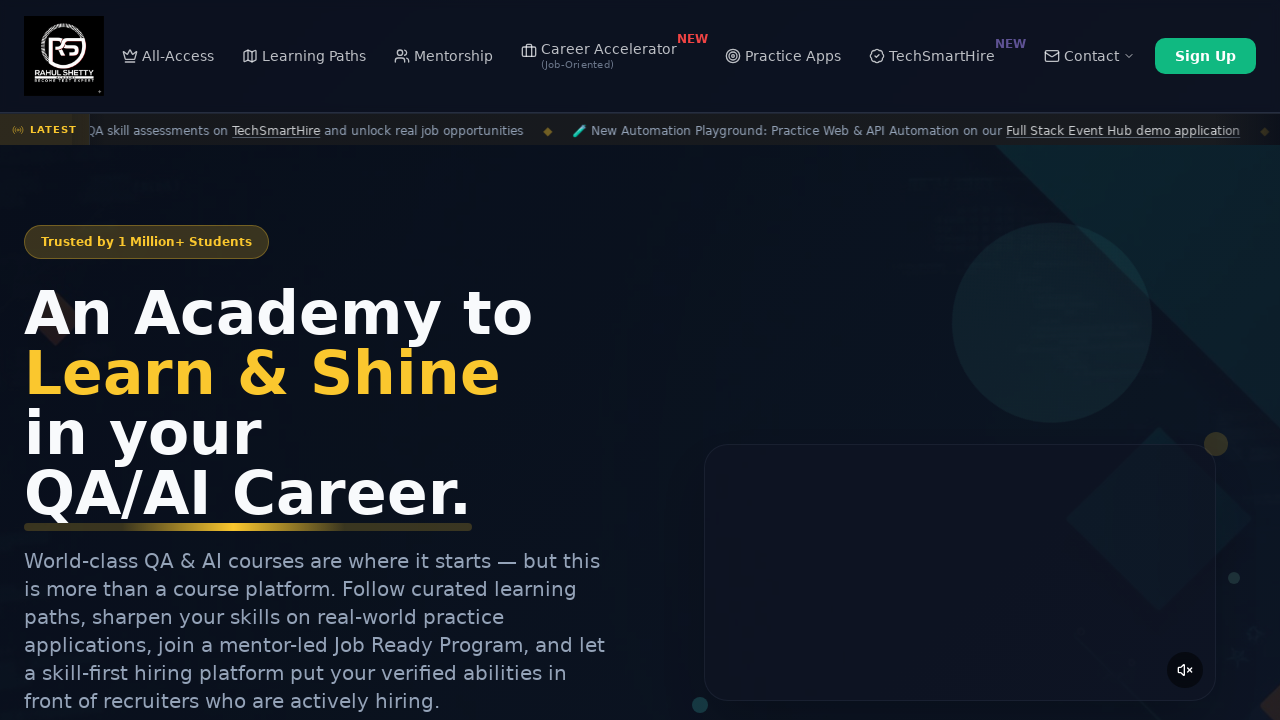